Tests modal functionality by opening a modal and closing it

Starting URL: https://formy-project.herokuapp.com/modal

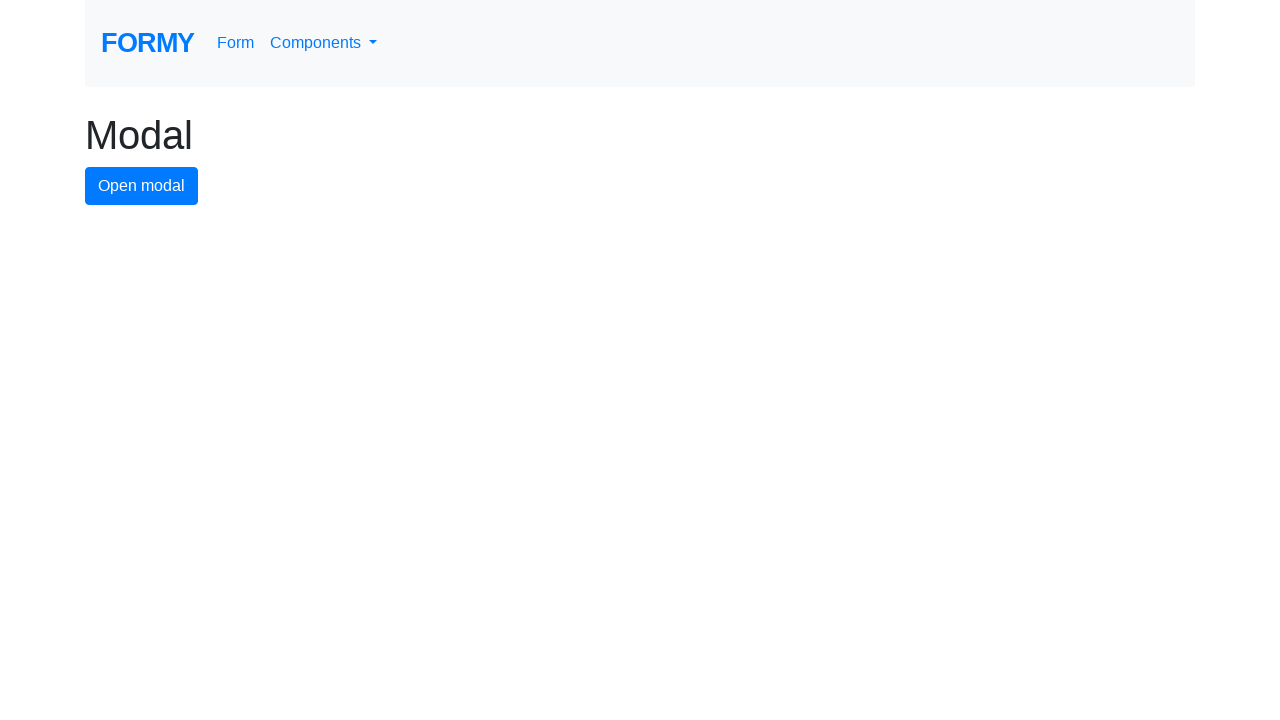

Clicked modal button to open modal at (142, 186) on #modal-button
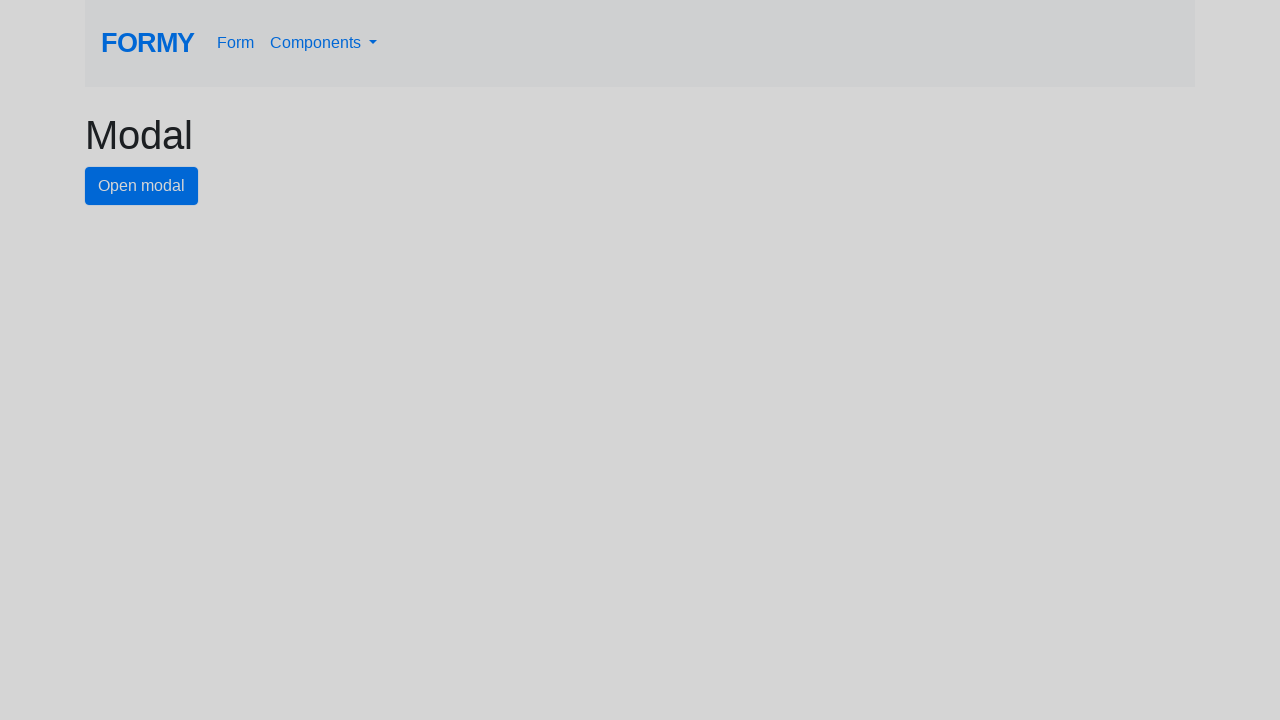

Waited for modal to appear
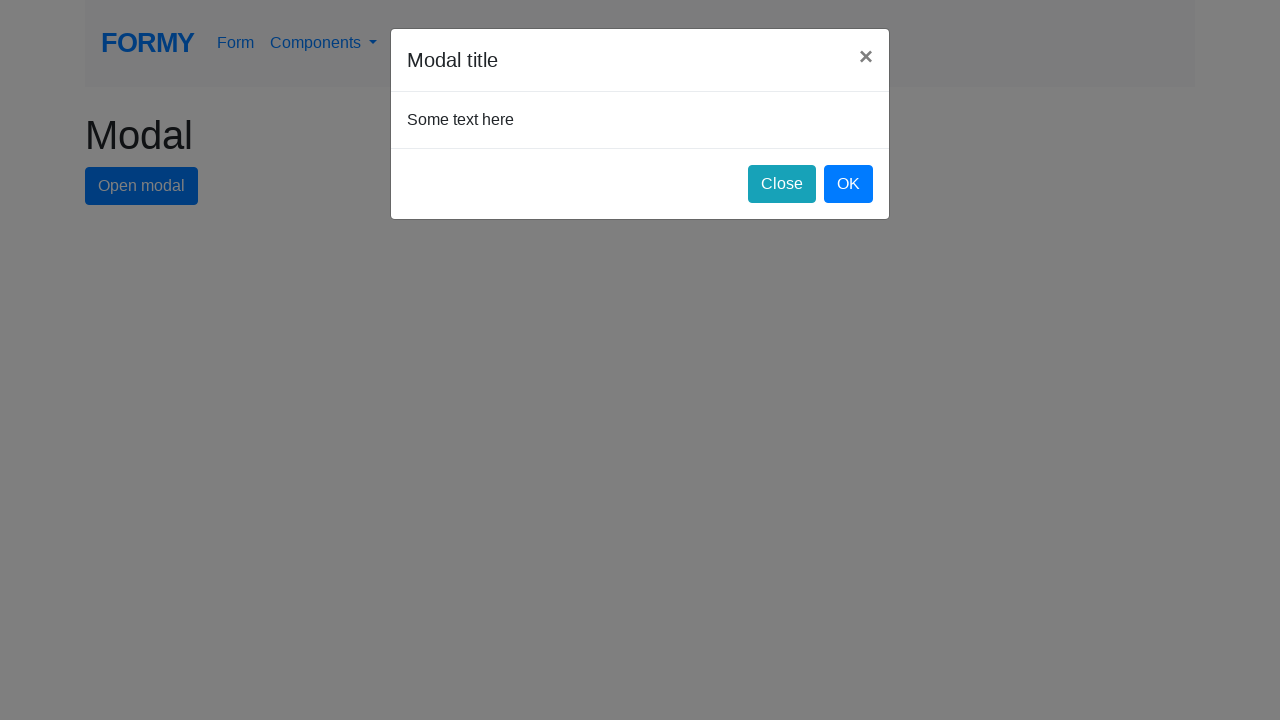

Clicked close button to close modal at (782, 184) on #close-button
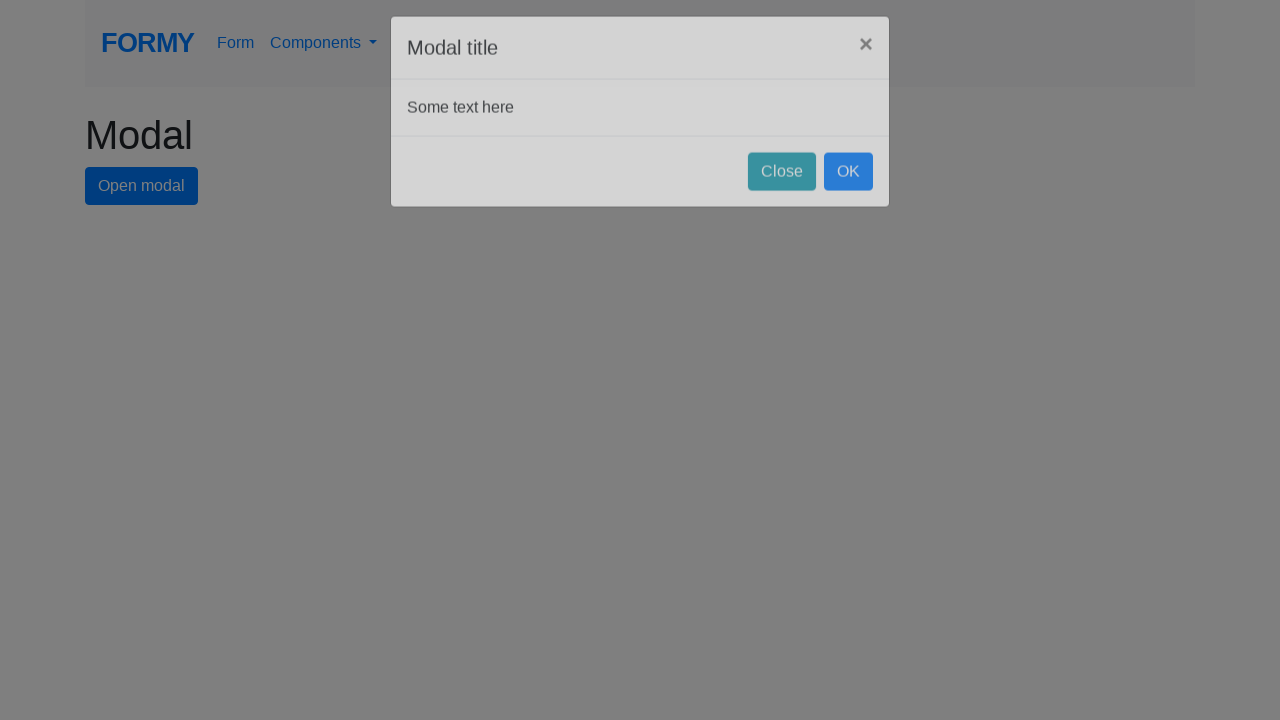

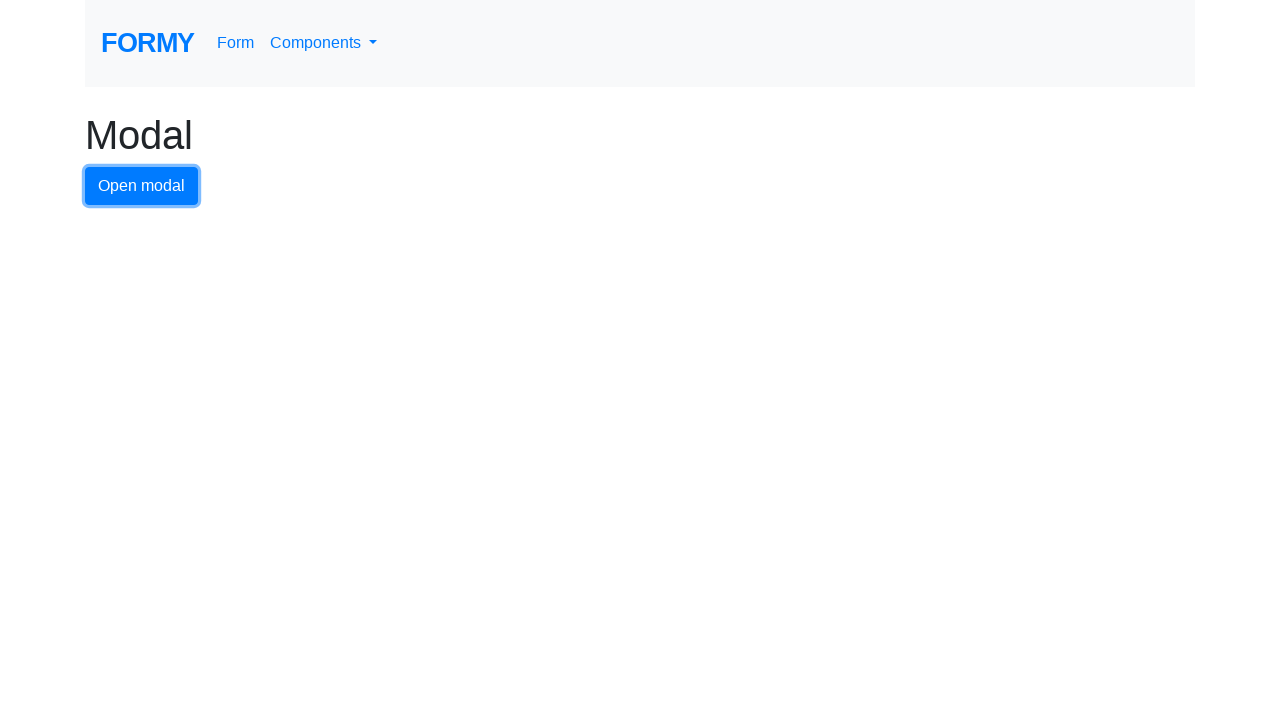